Tests activating the "Yes" radio button on a demo page and verifies it becomes selected by checking the success text matches the button label

Starting URL: https://demoqa.com/radio-button

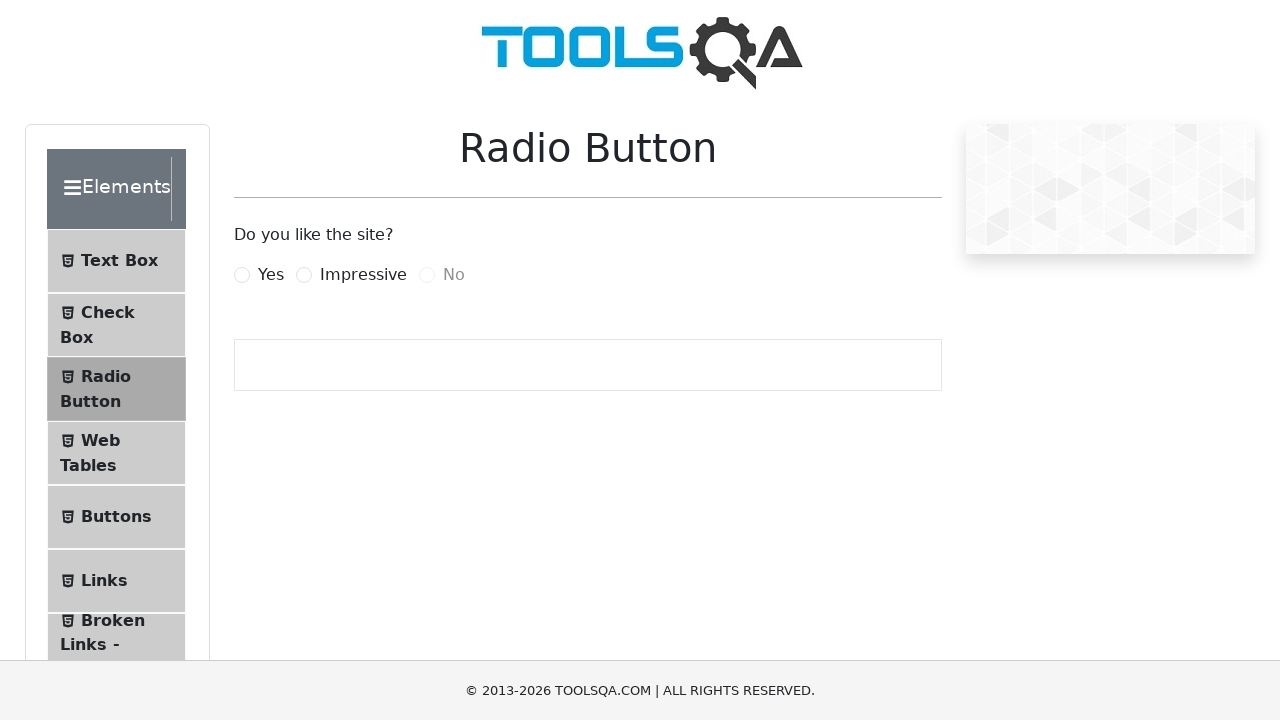

Clicked on the 'Yes' radio button label at (271, 275) on label[for="yesRadio"]
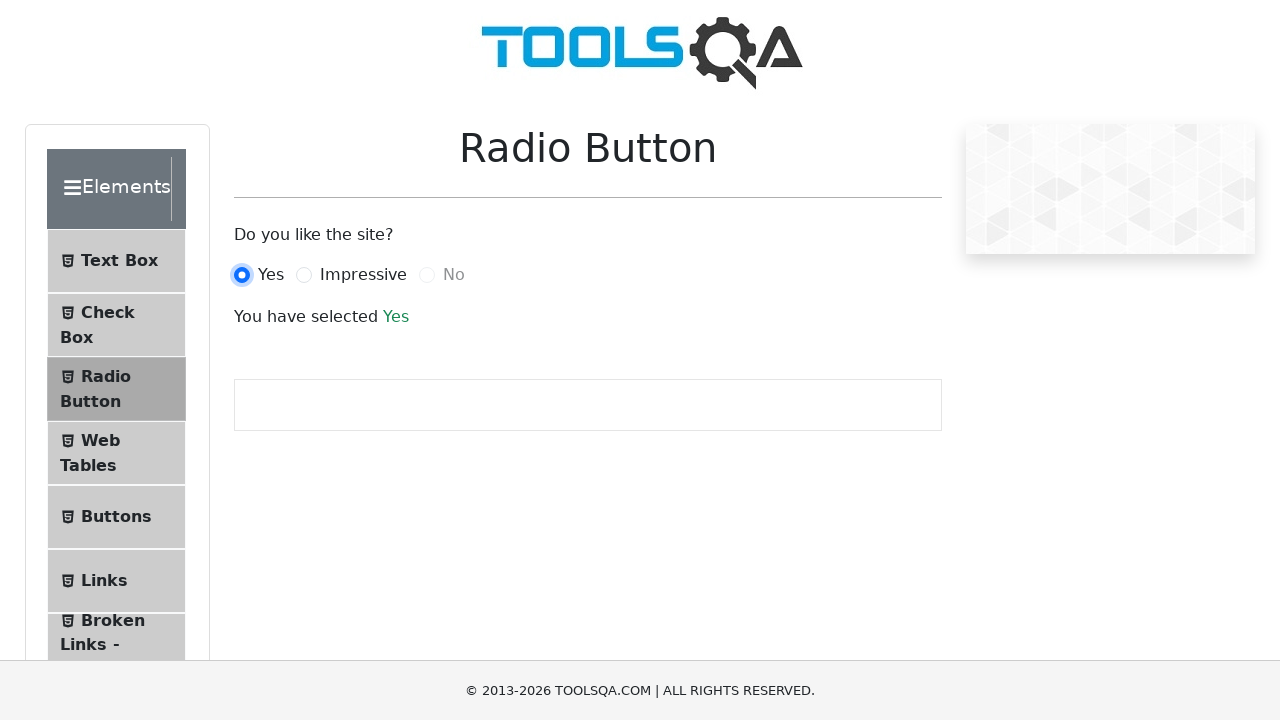

Located the success text element
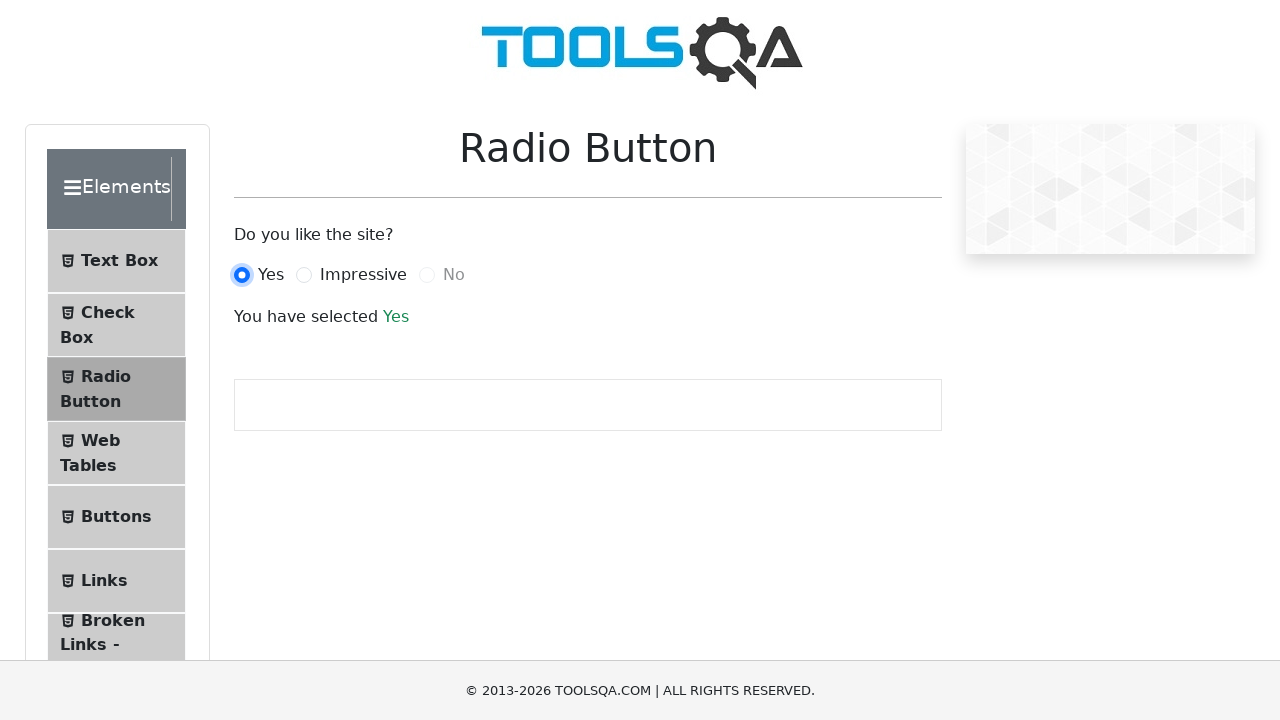

Success text element appeared on the page
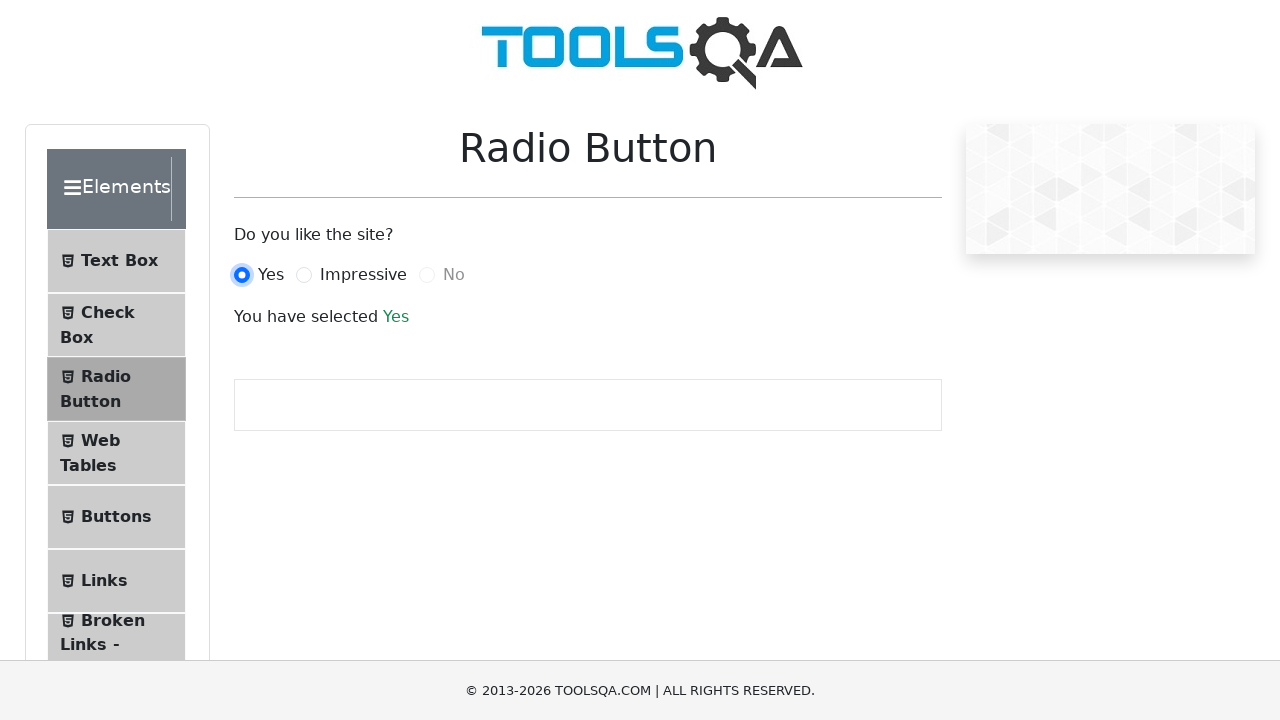

Located the 'Yes' radio button input element
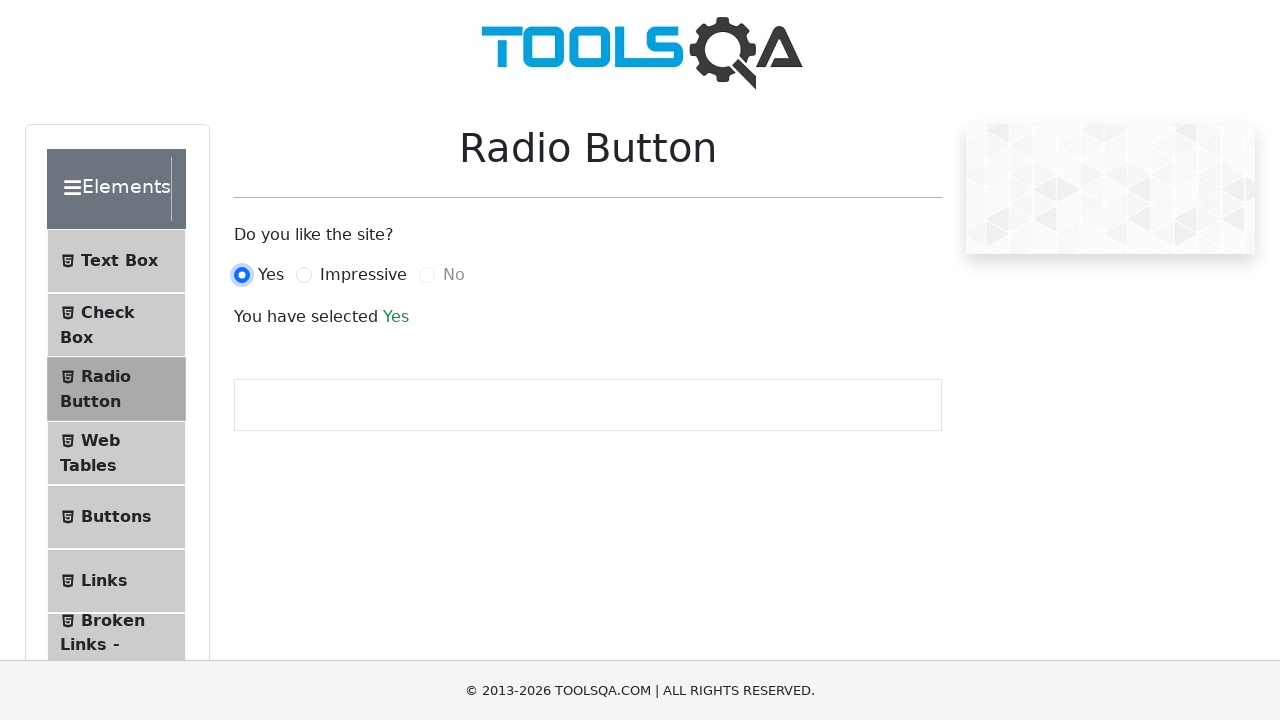

Verified that the 'Yes' radio button is checked
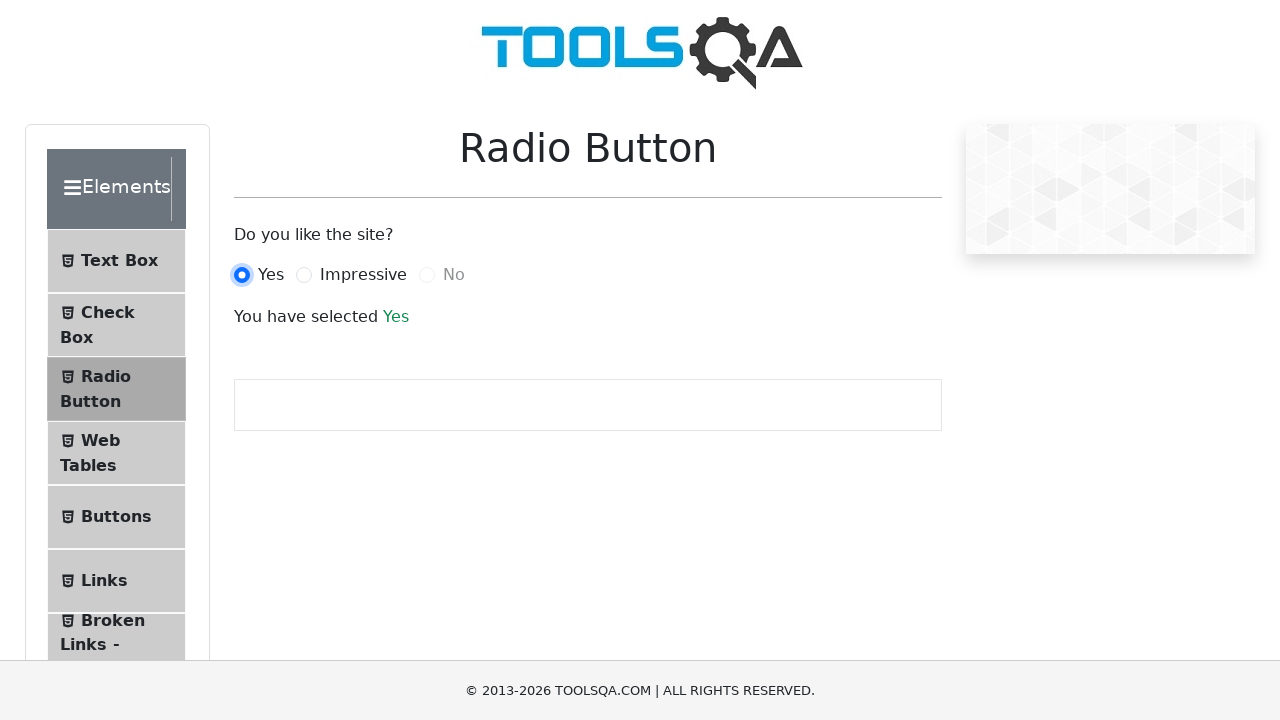

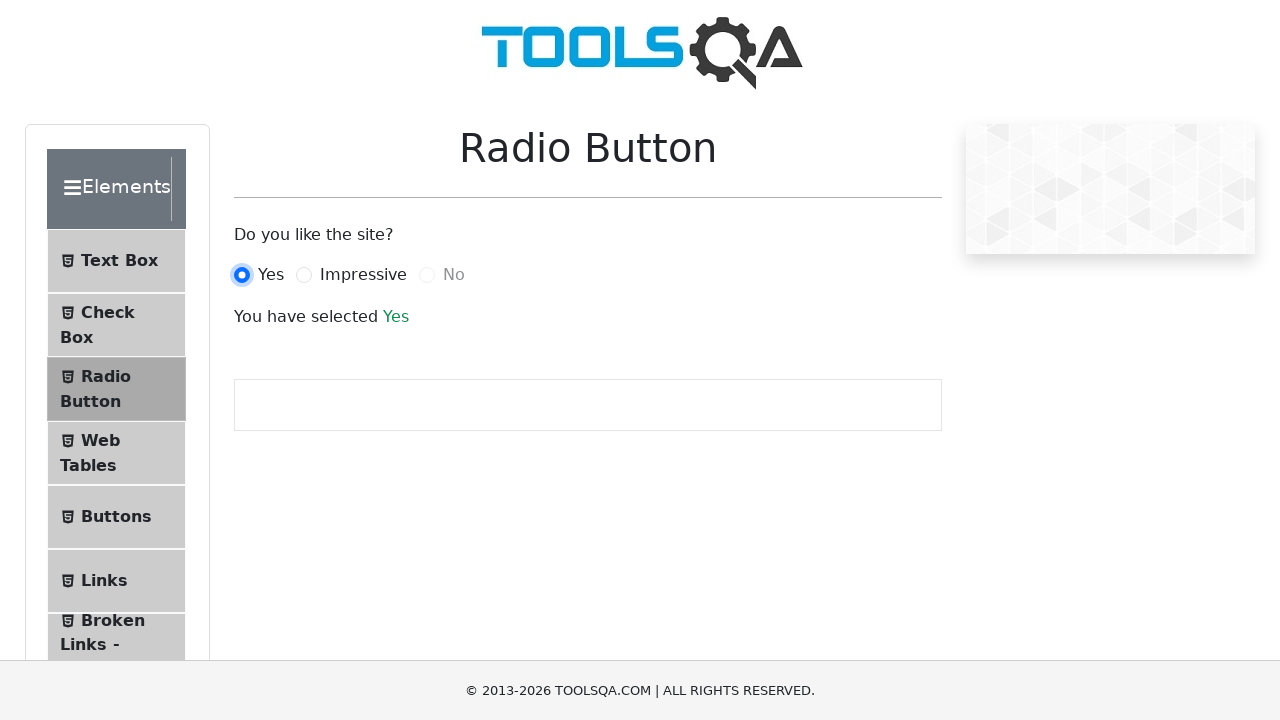